Tests a web form by verifying the page title, entering text in an input field, submitting the form, and verifying the success message.

Starting URL: https://www.selenium.dev/selenium/web/web-form.html

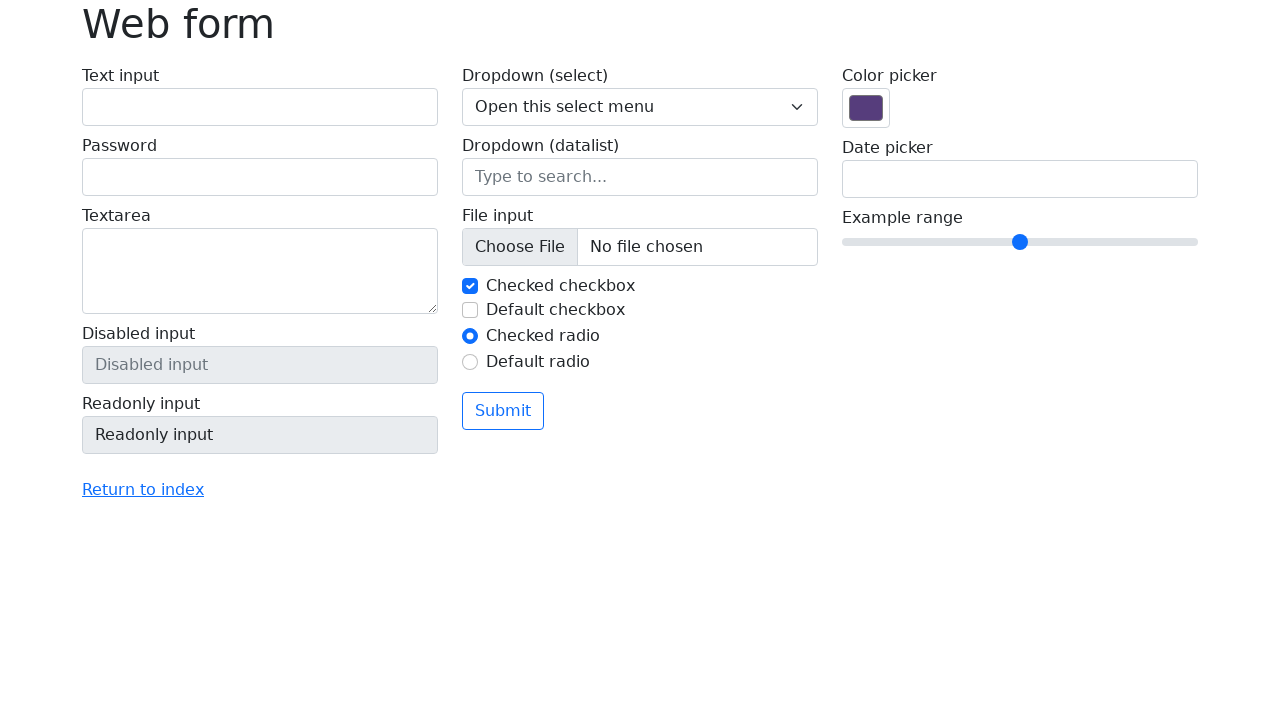

Verified page title is 'Web form'
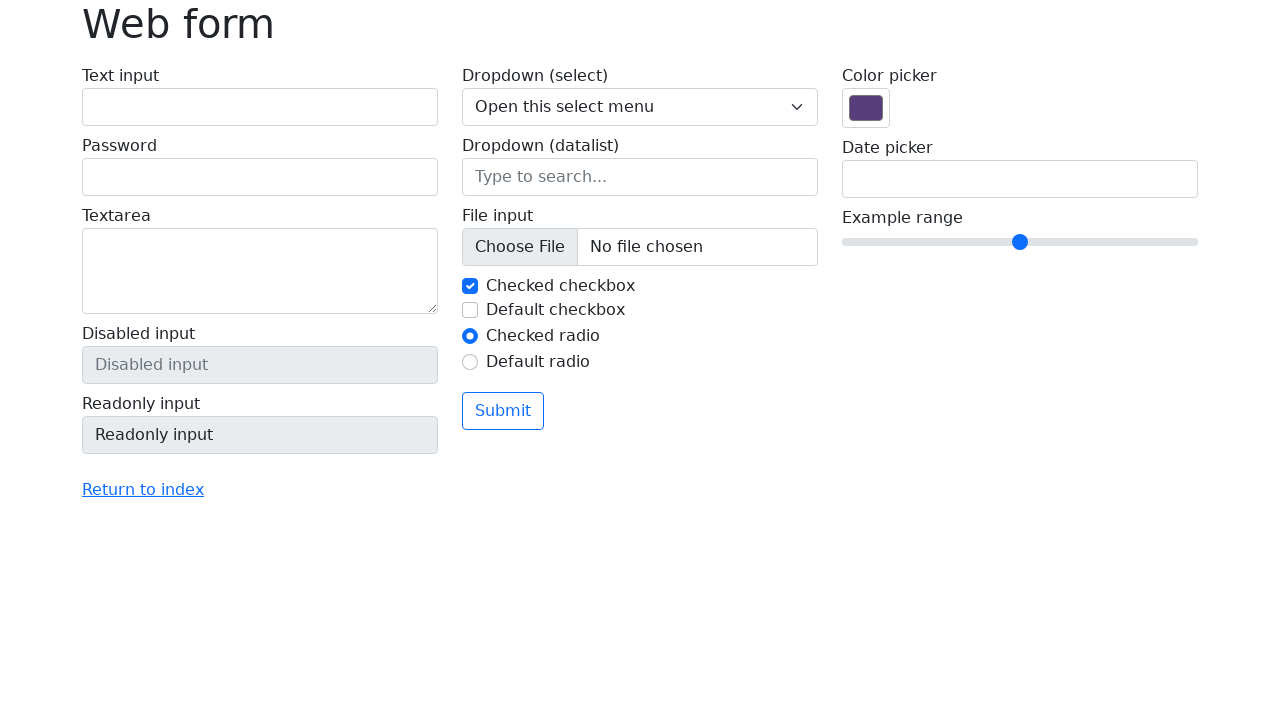

Filled text input field with 'Selenium' on input[name='my-text']
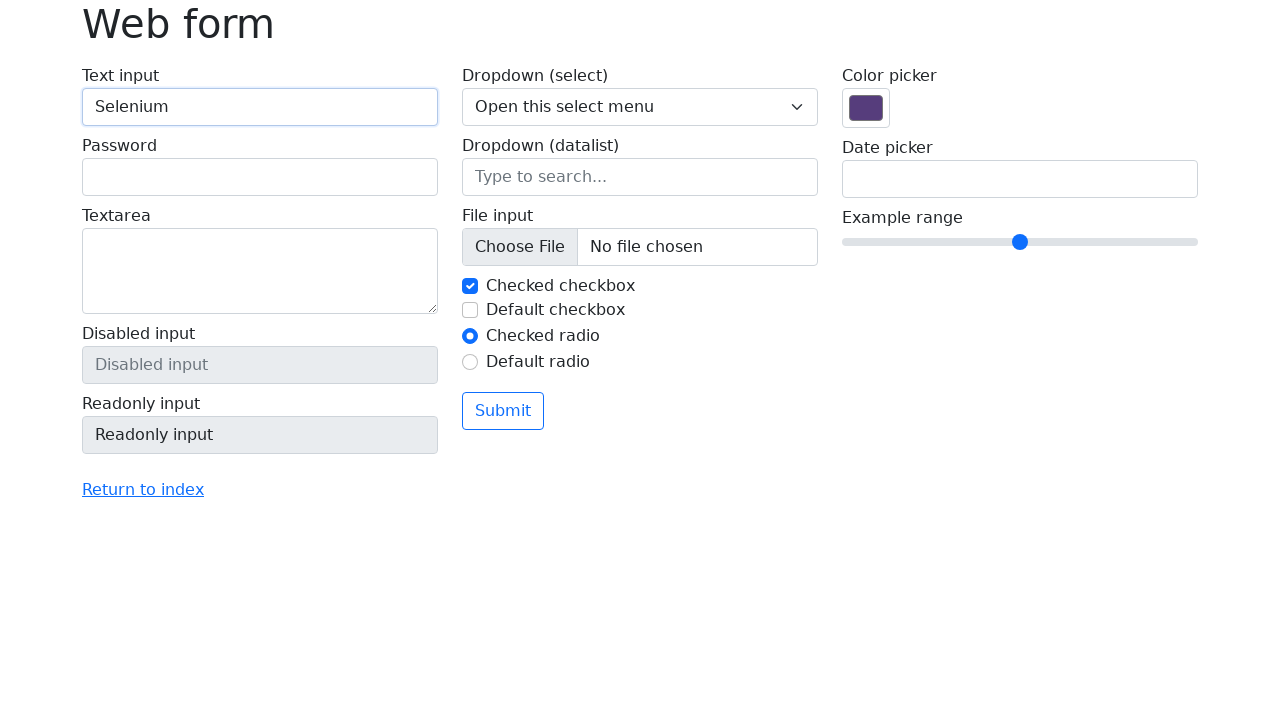

Clicked submit button at (503, 411) on button
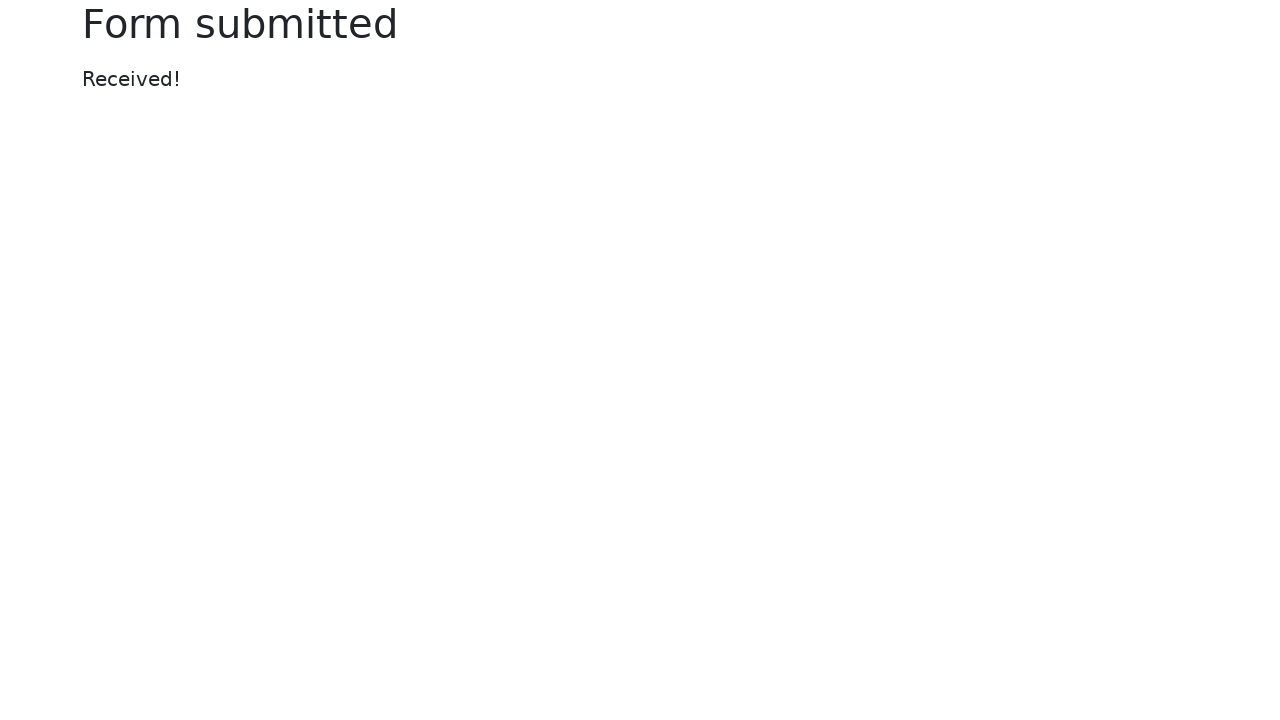

Success message element appeared
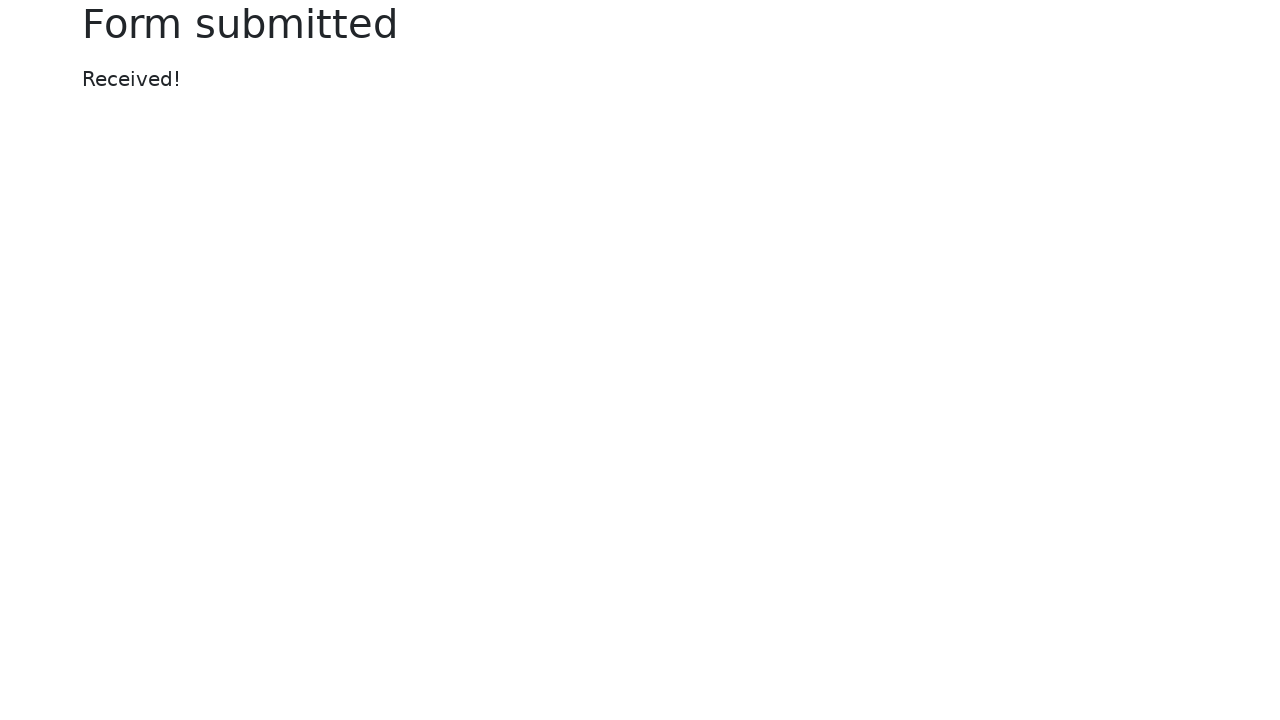

Verified success message contains 'Received!'
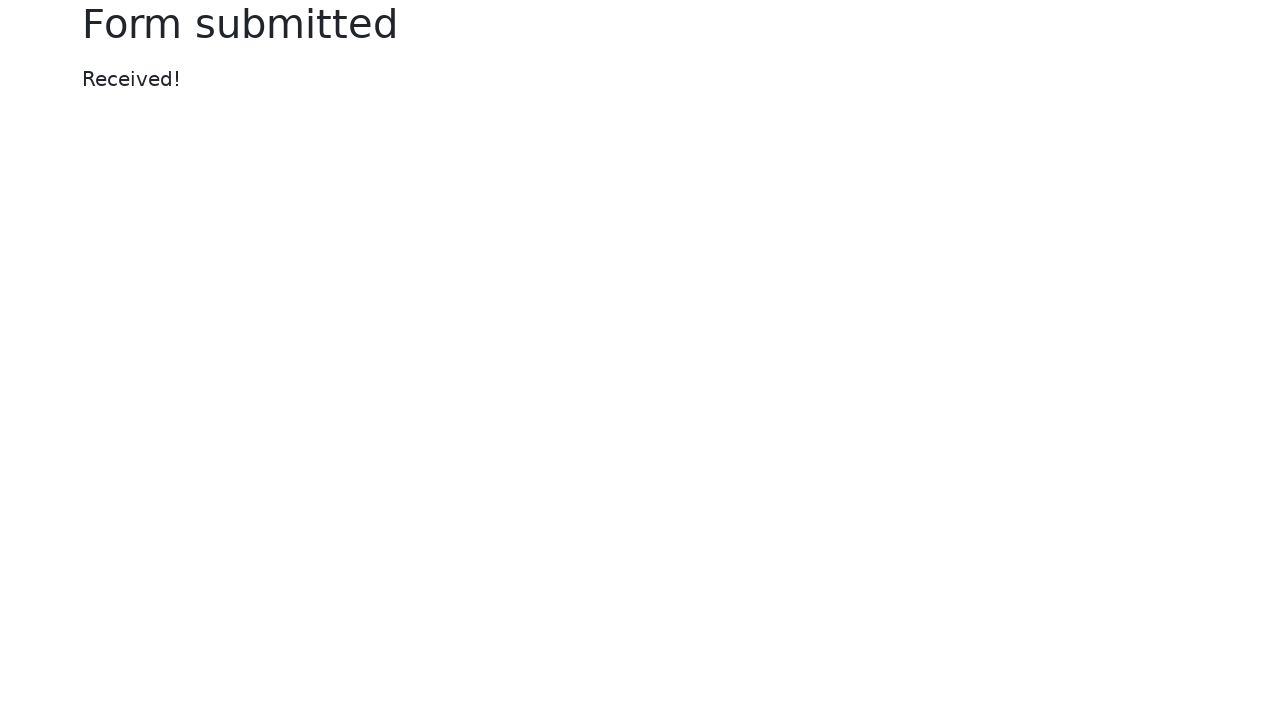

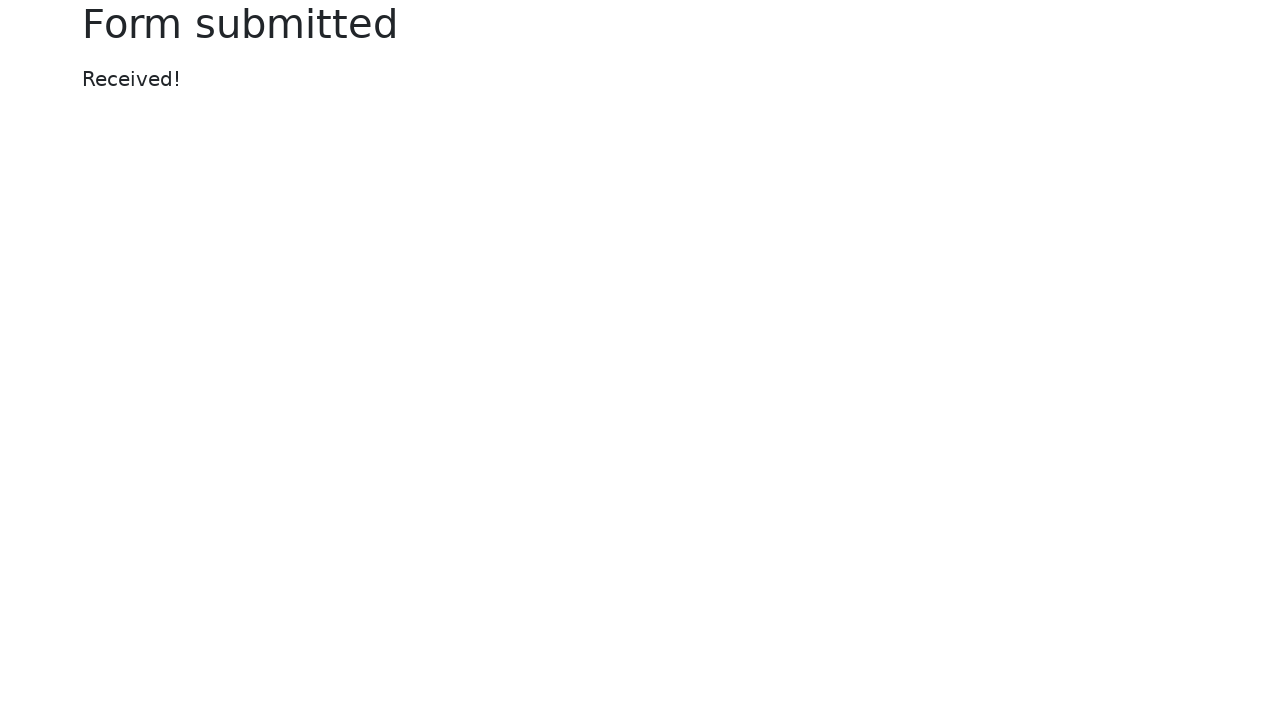